Tests the Contact Us form by navigating to the contact page, filling out name, email, subject, and message fields, uploading a file, submitting the form, and returning to the home page.

Starting URL: https://automationexercise.com

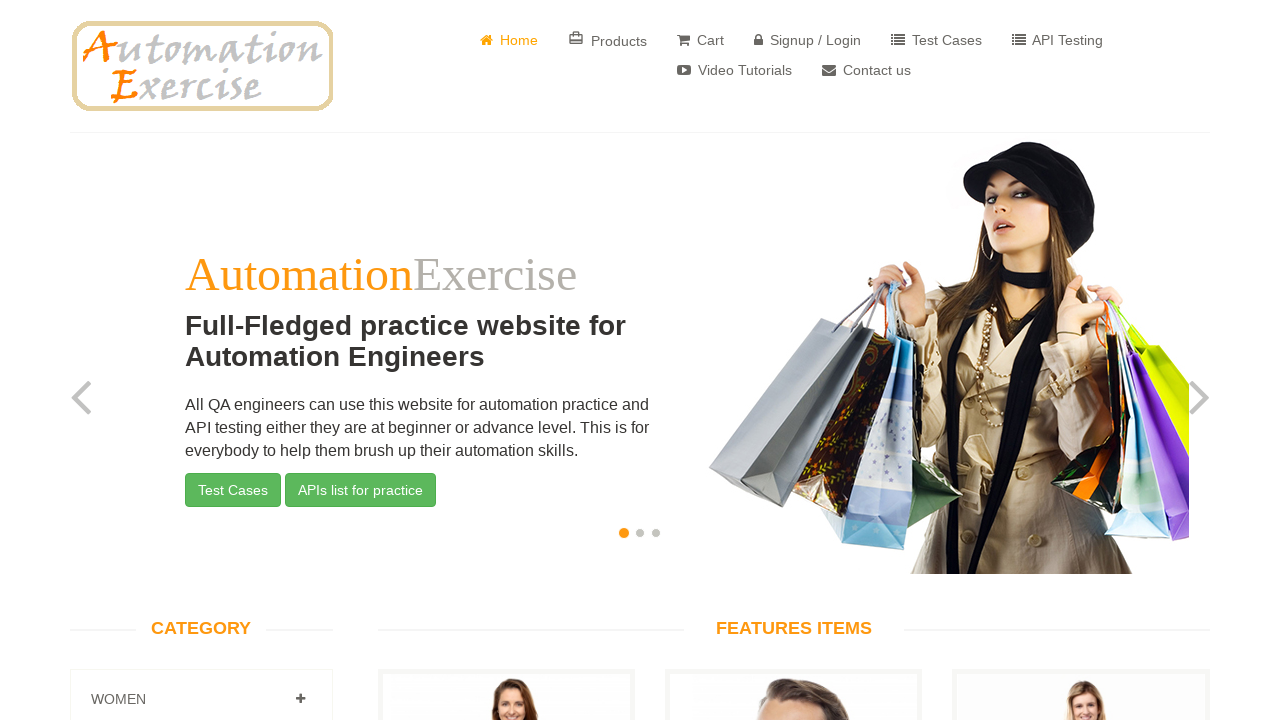

Clicked on Contact Us link at (866, 70) on a[href='/contact_us']
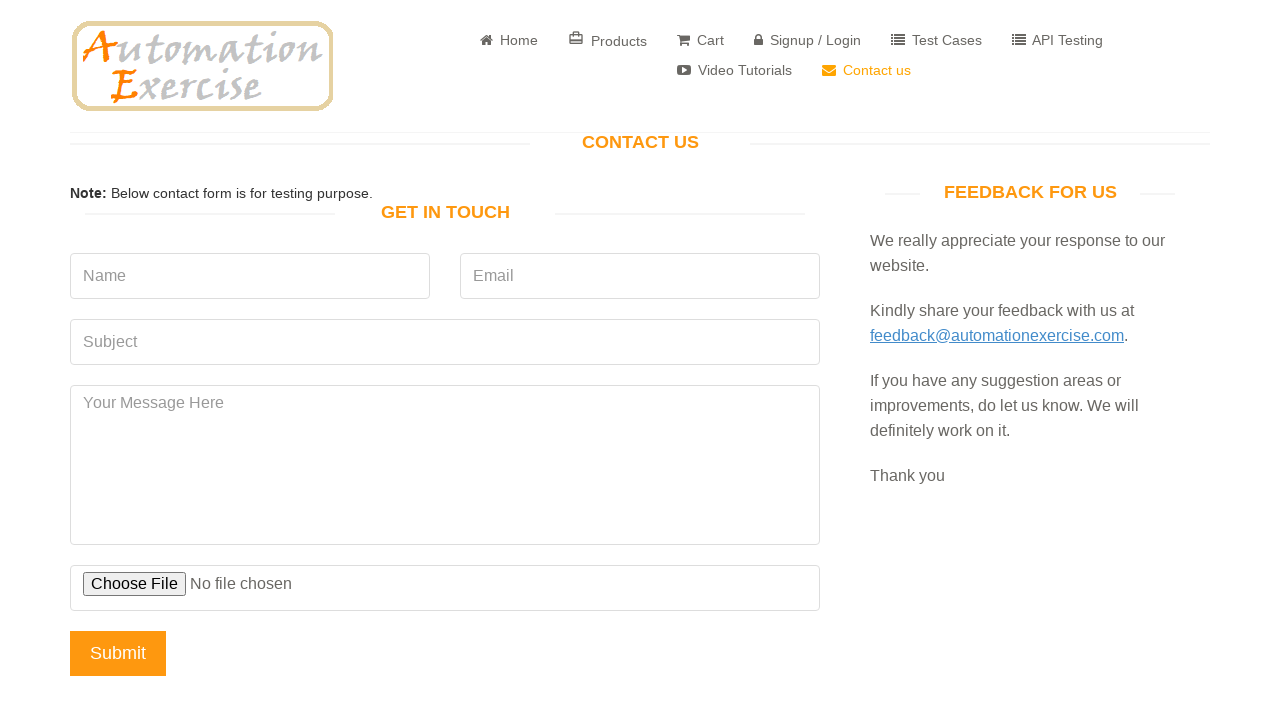

Filled name field with 'John Smith' on input[name='name']
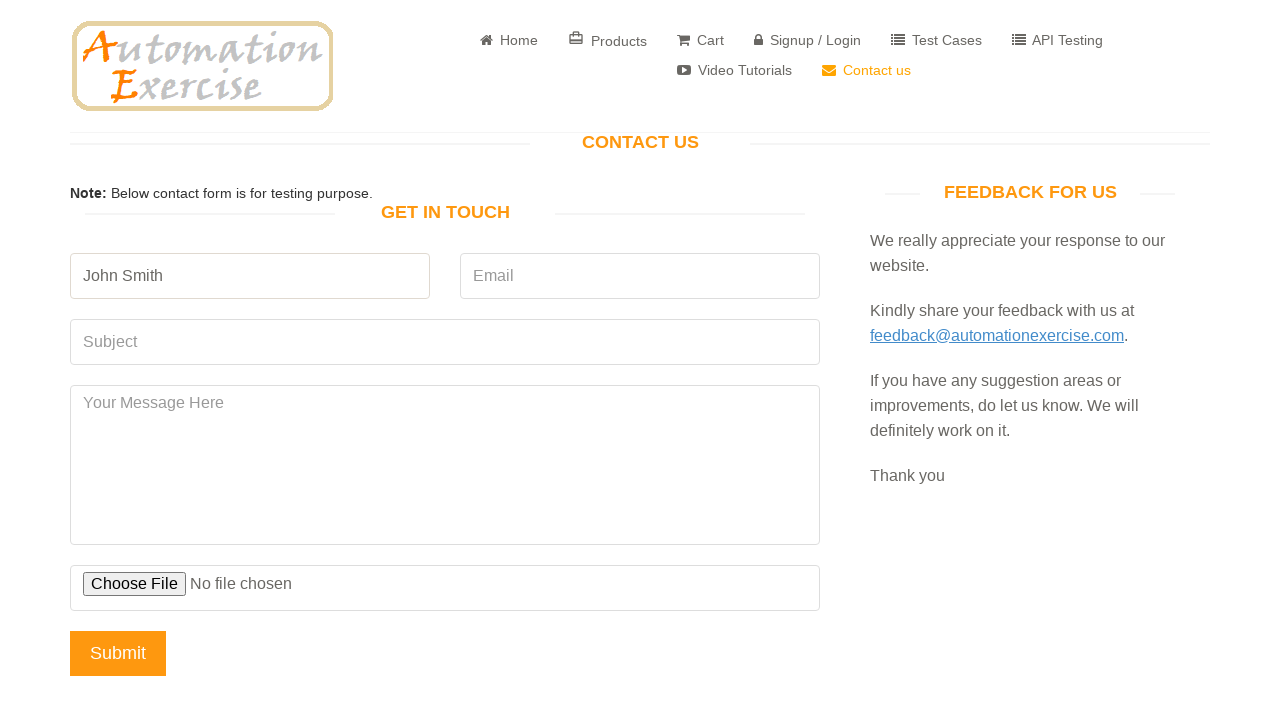

Filled email field with 'johnsmith@example.com' on input[name='email']
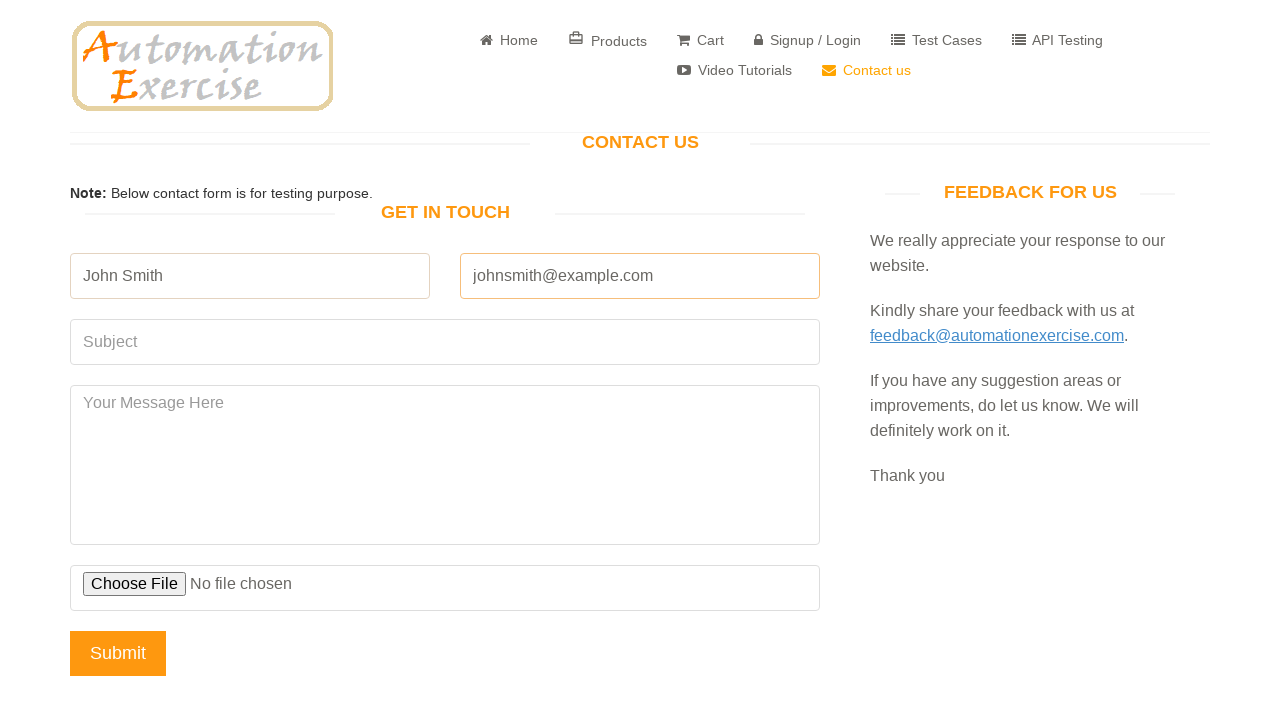

Filled subject field with 'Product Inquiry' on input[name='subject']
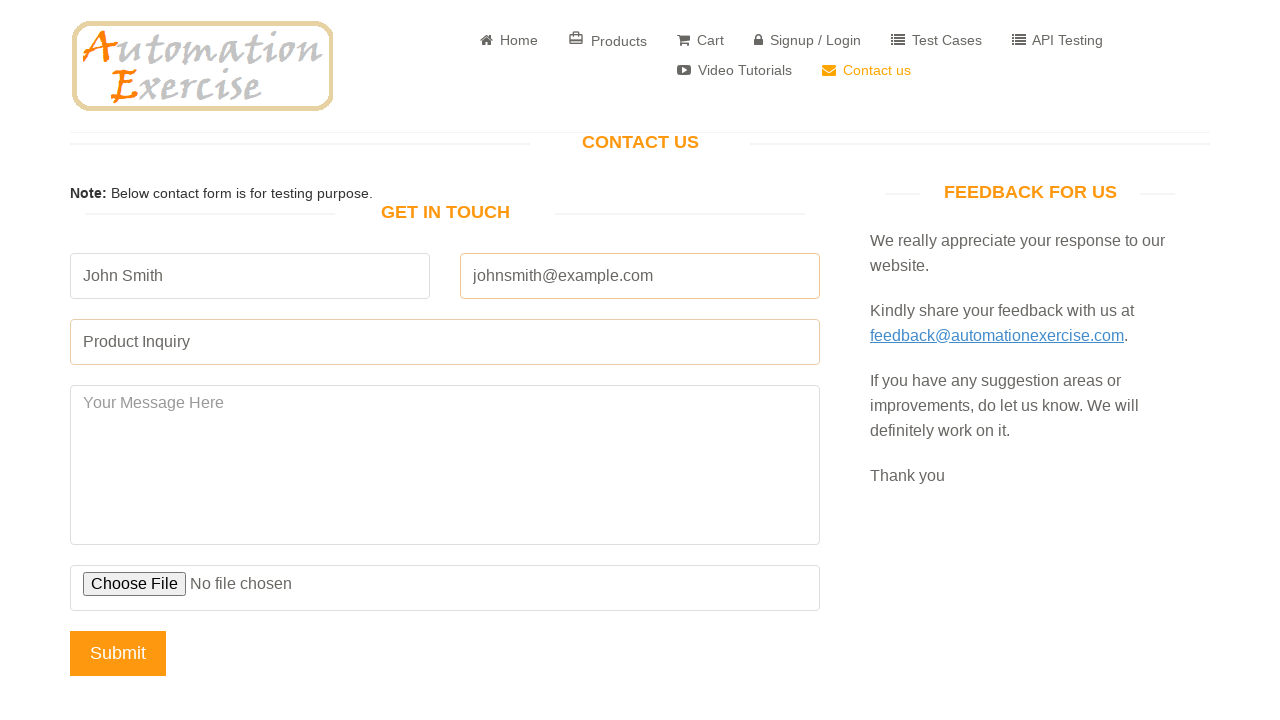

Filled message field with product inquiry text on textarea[name='message']
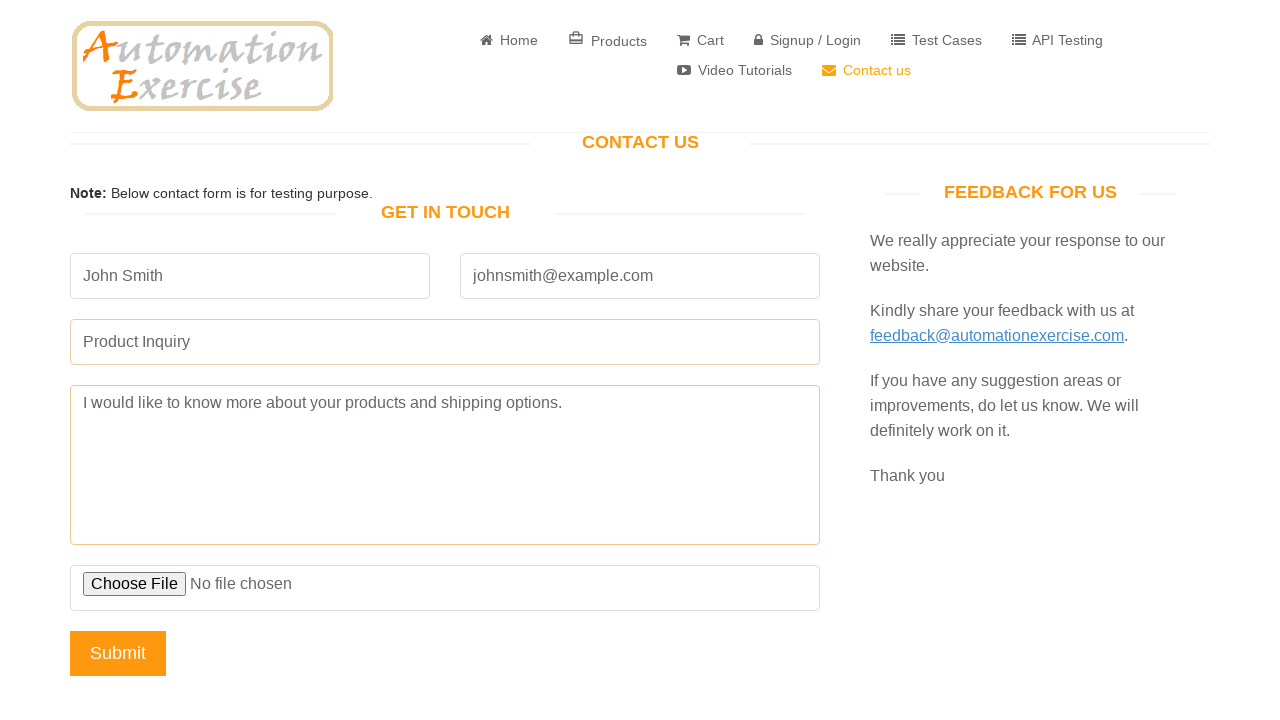

Uploaded file
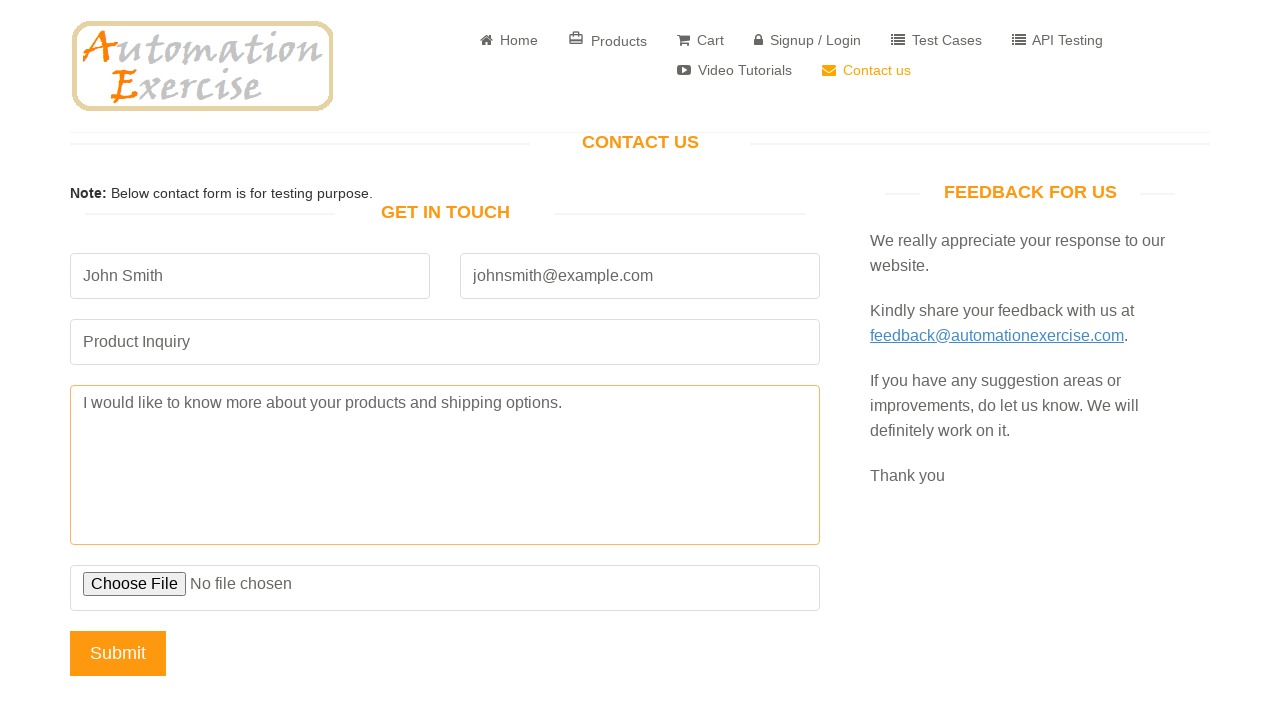

Set up dialog handler to accept alerts
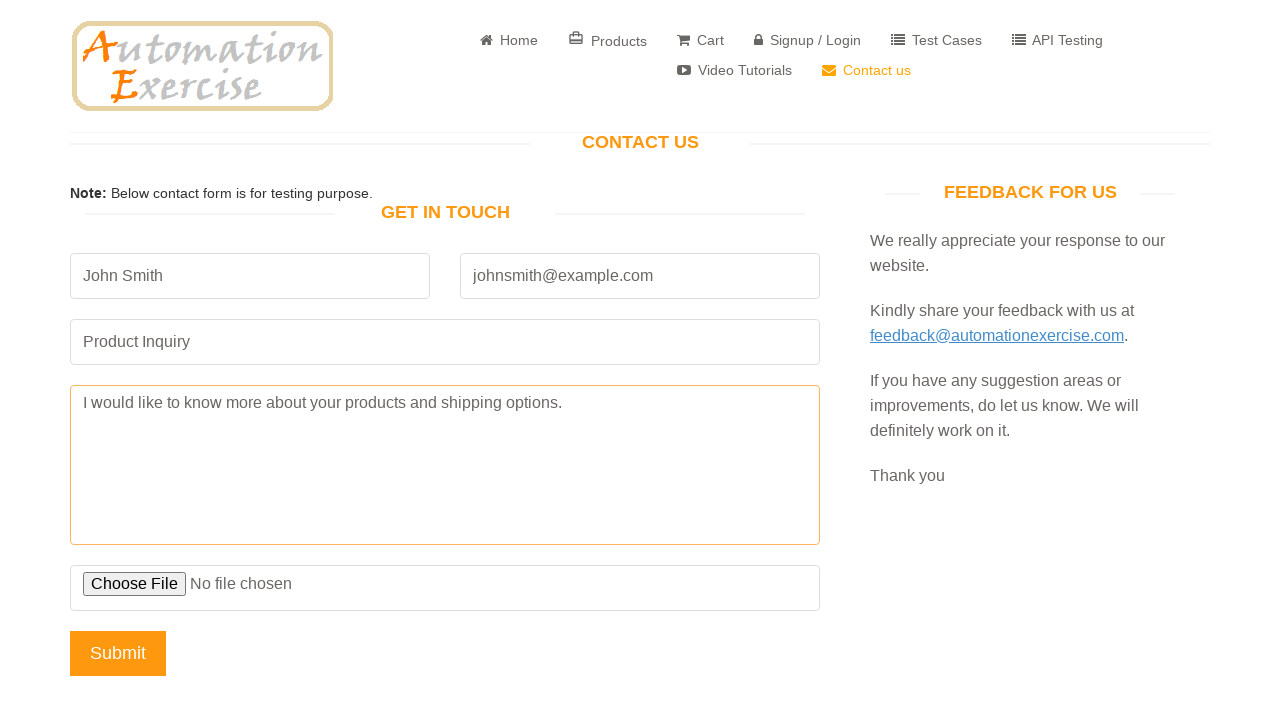

Clicked Submit button at (118, 653) on input[name='submit']
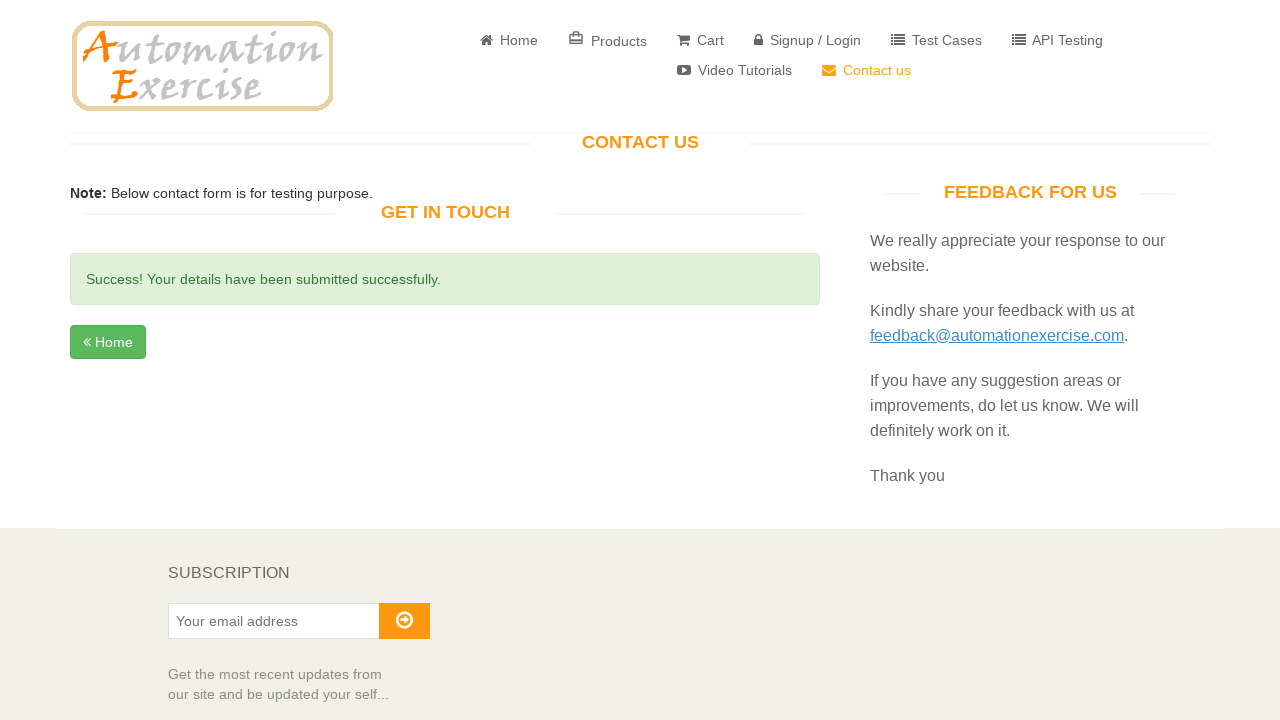

Verified success message is displayed
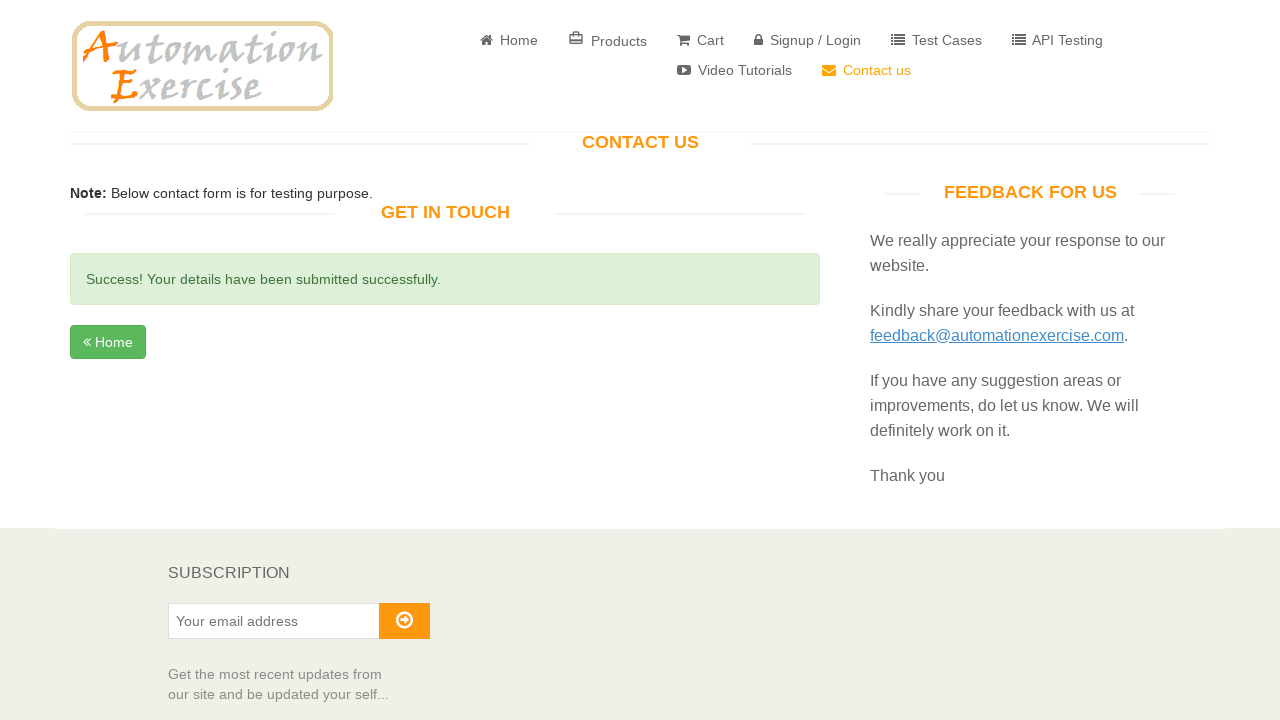

Clicked Home button to return to home page at (509, 40) on a:has-text('Home')
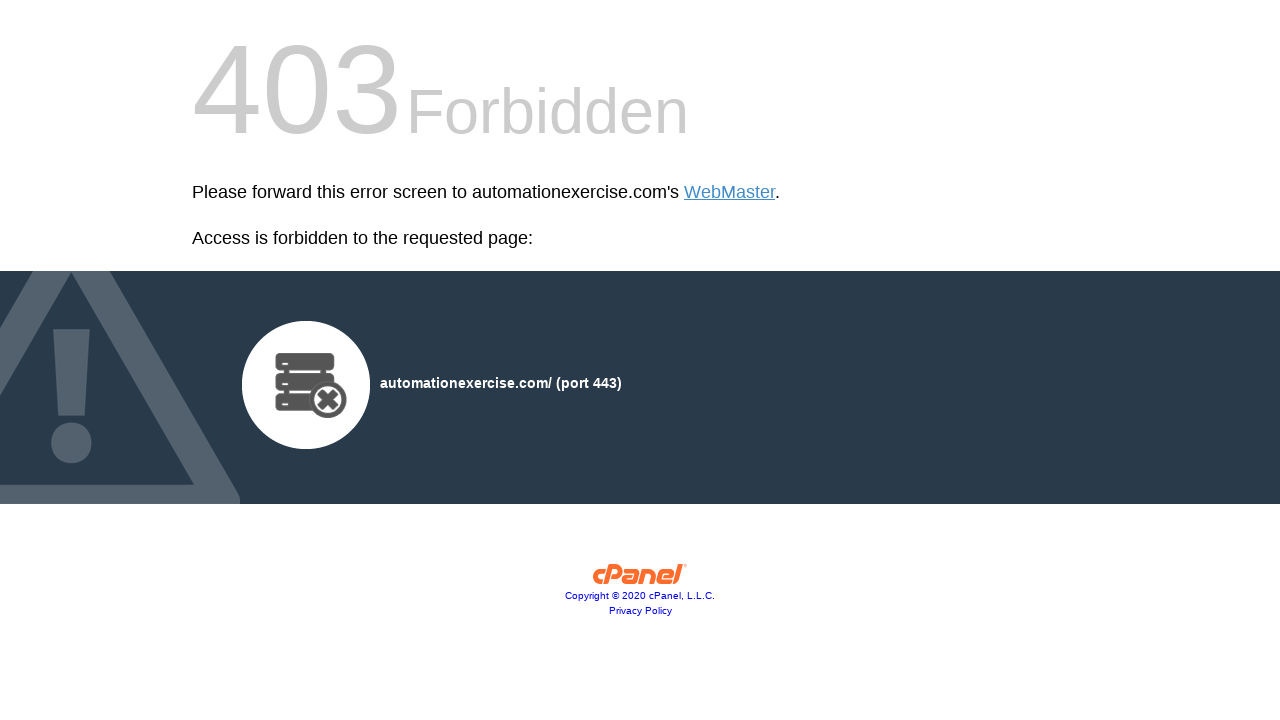

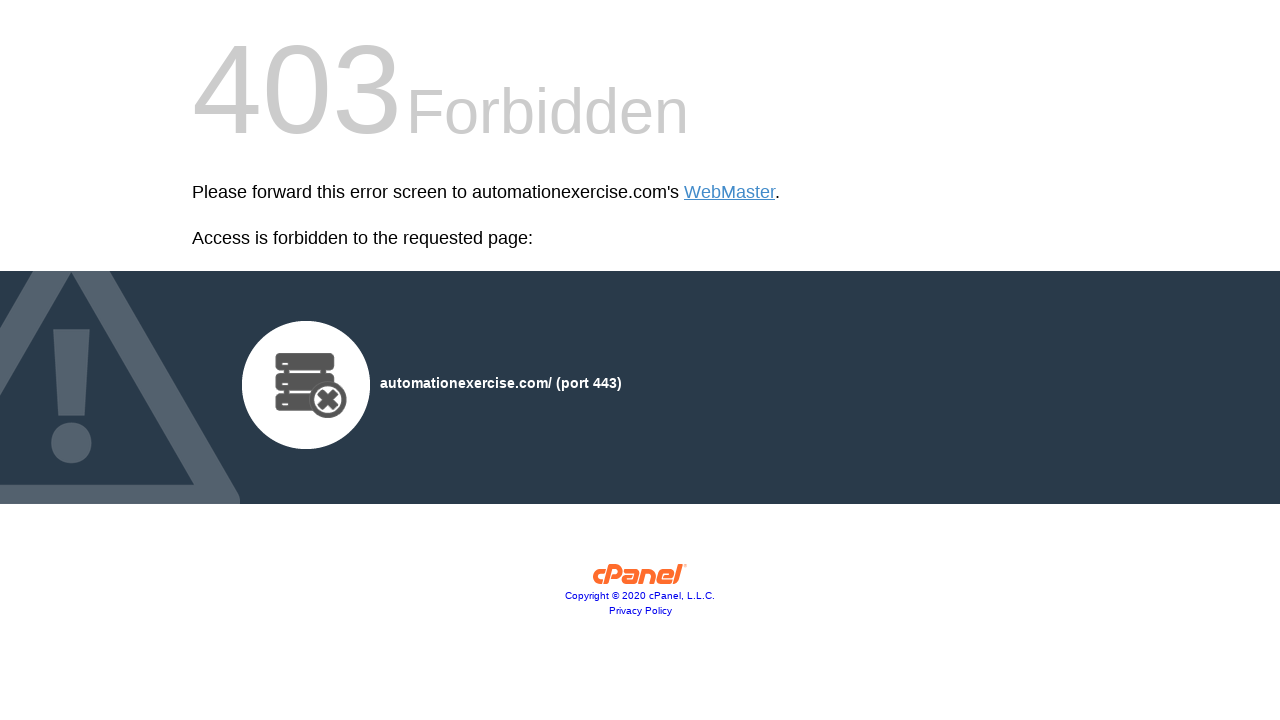